Tests JavaScript prompt alert functionality by clicking a link to trigger a prompt, entering text into it, and accepting the alert

Starting URL: https://www.selenium.dev/documentation/webdriver/js_alerts_prompts_and_confirmations/

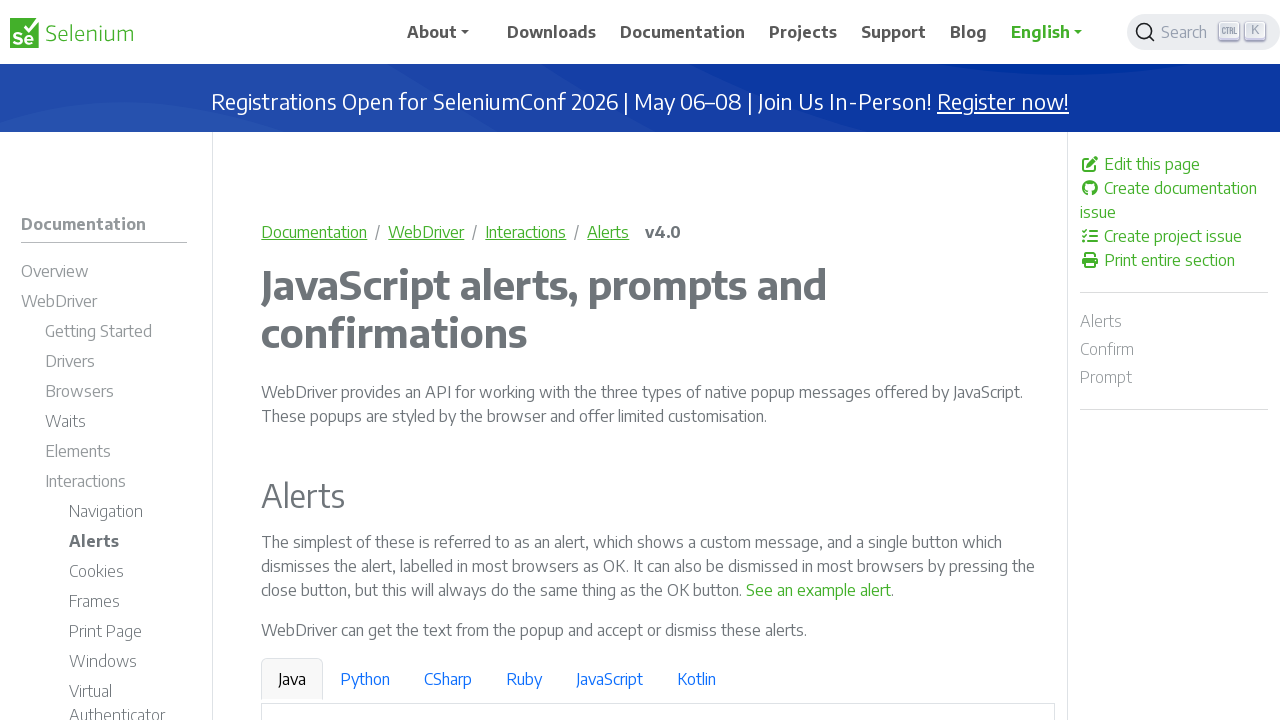

Clicked 'See a sample prompt' link to trigger prompt alert at (627, 360) on text='See a sample prompt'
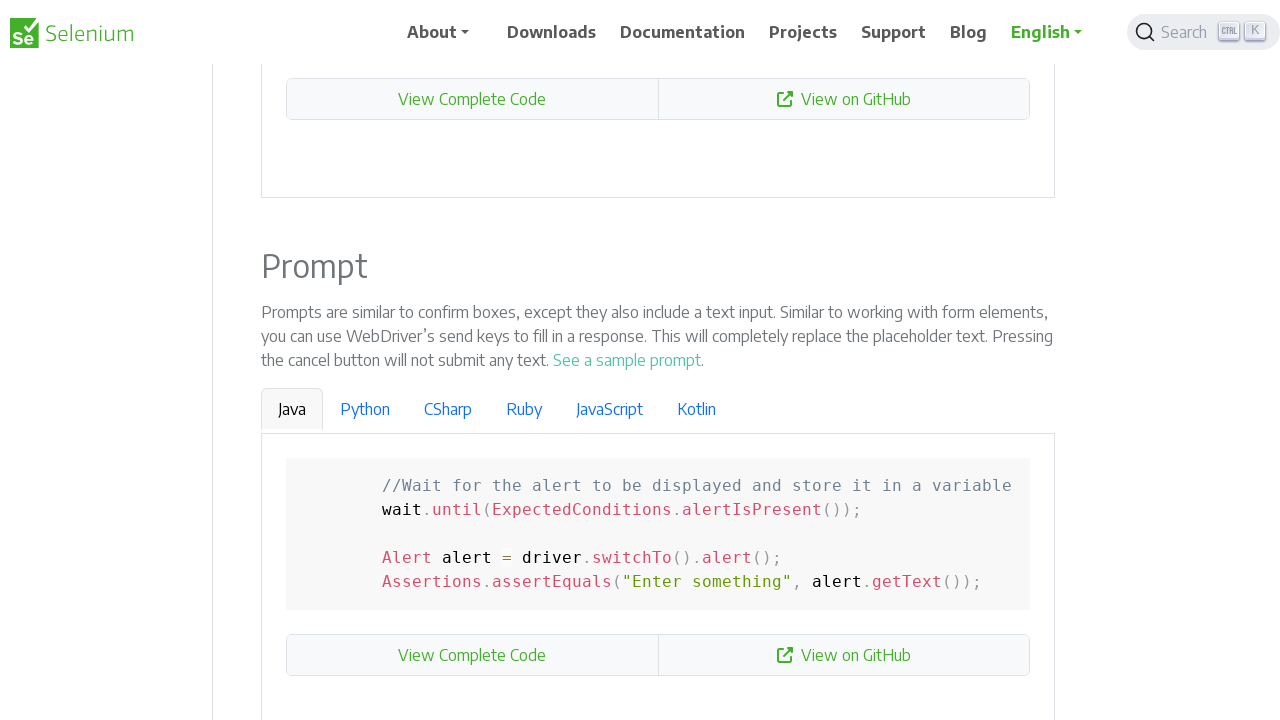

Registered dialog handler to accept prompt with 'Selenium'
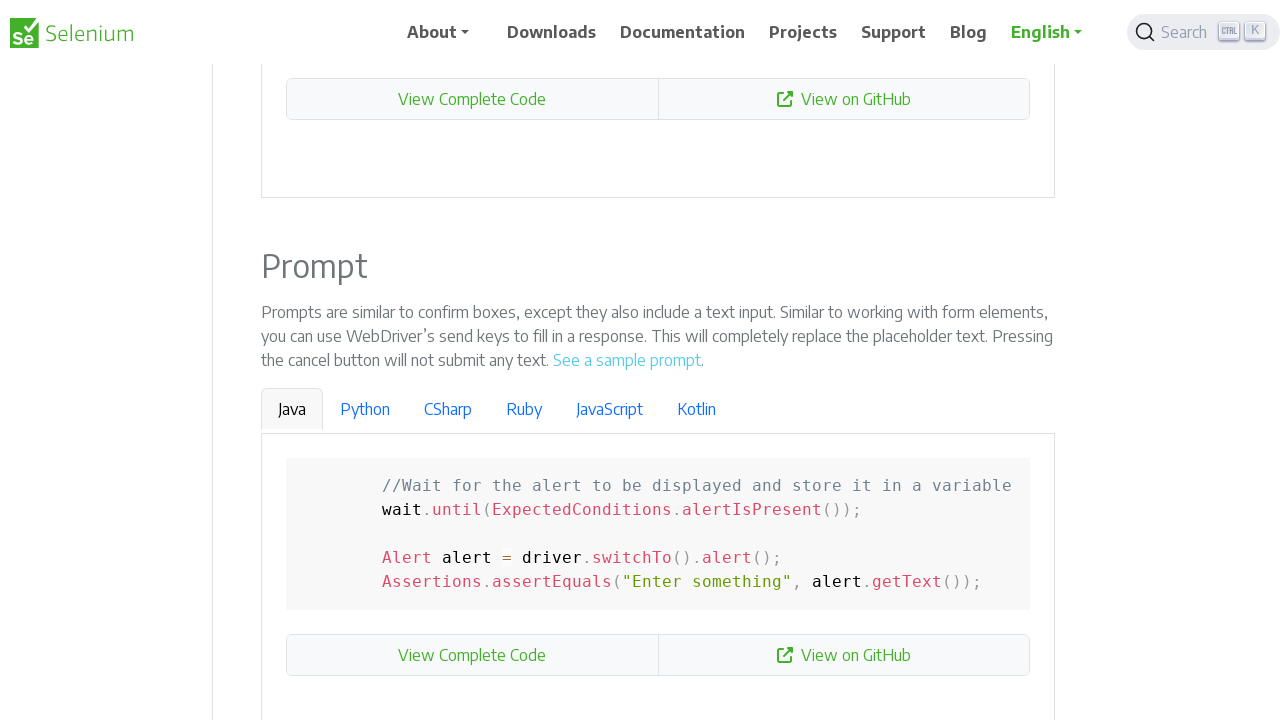

Waited 500ms for prompt dialog to appear and be handled
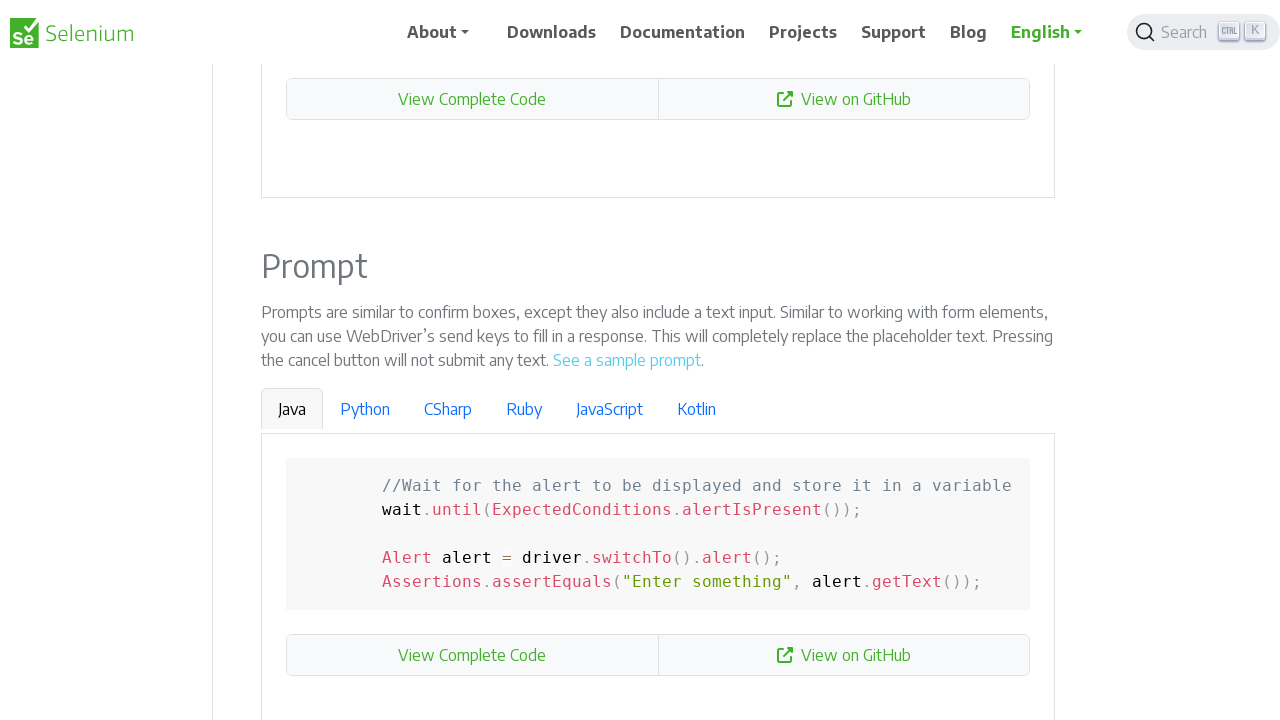

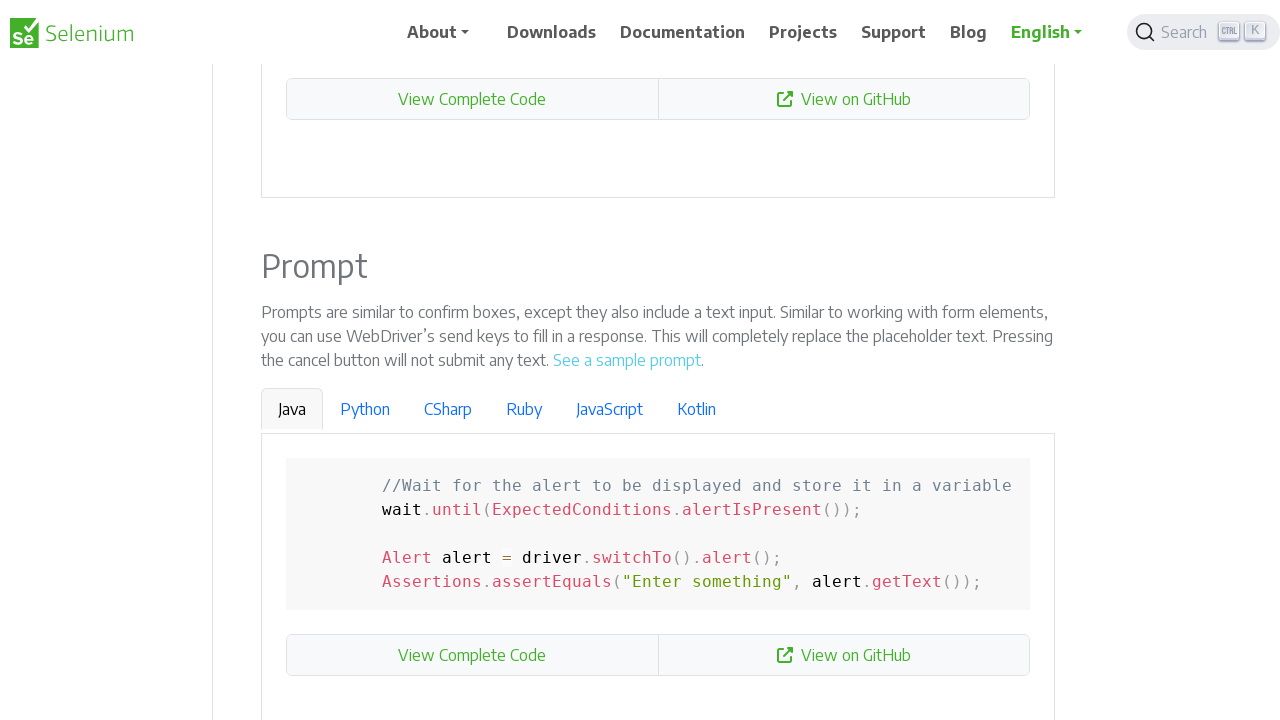